Tests jQuery UI autocomplete functionality by typing a character, waiting for suggestions, and selecting one from the dropdown

Starting URL: http://jqueryui.com/autocomplete/

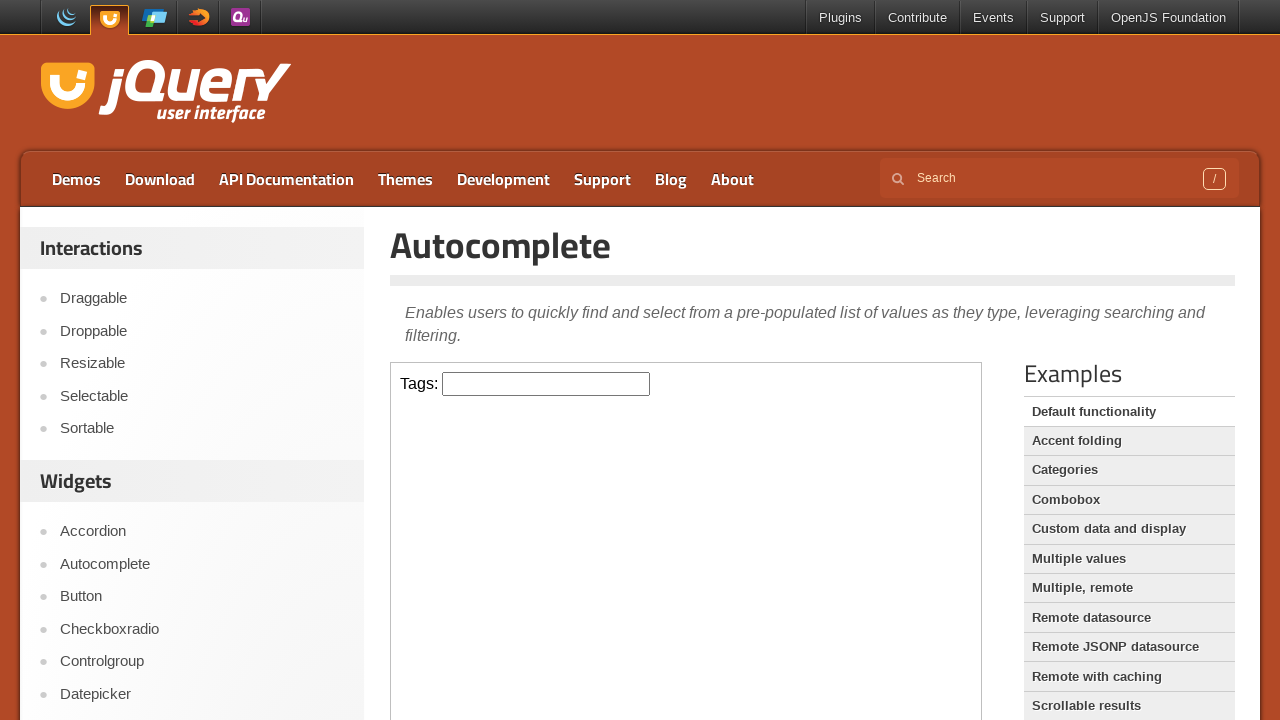

Located iframe containing the autocomplete demo
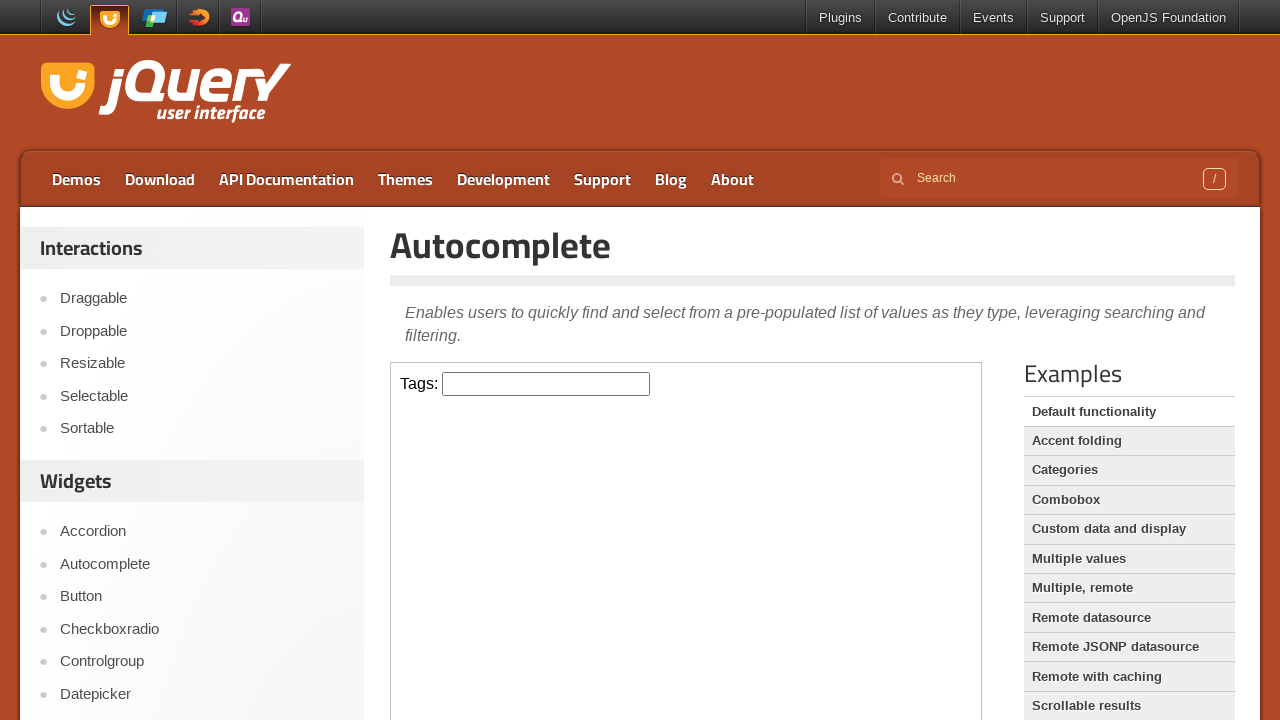

Typed 'a' in the autocomplete input field on iframe.demo-frame >> internal:control=enter-frame >> #tags
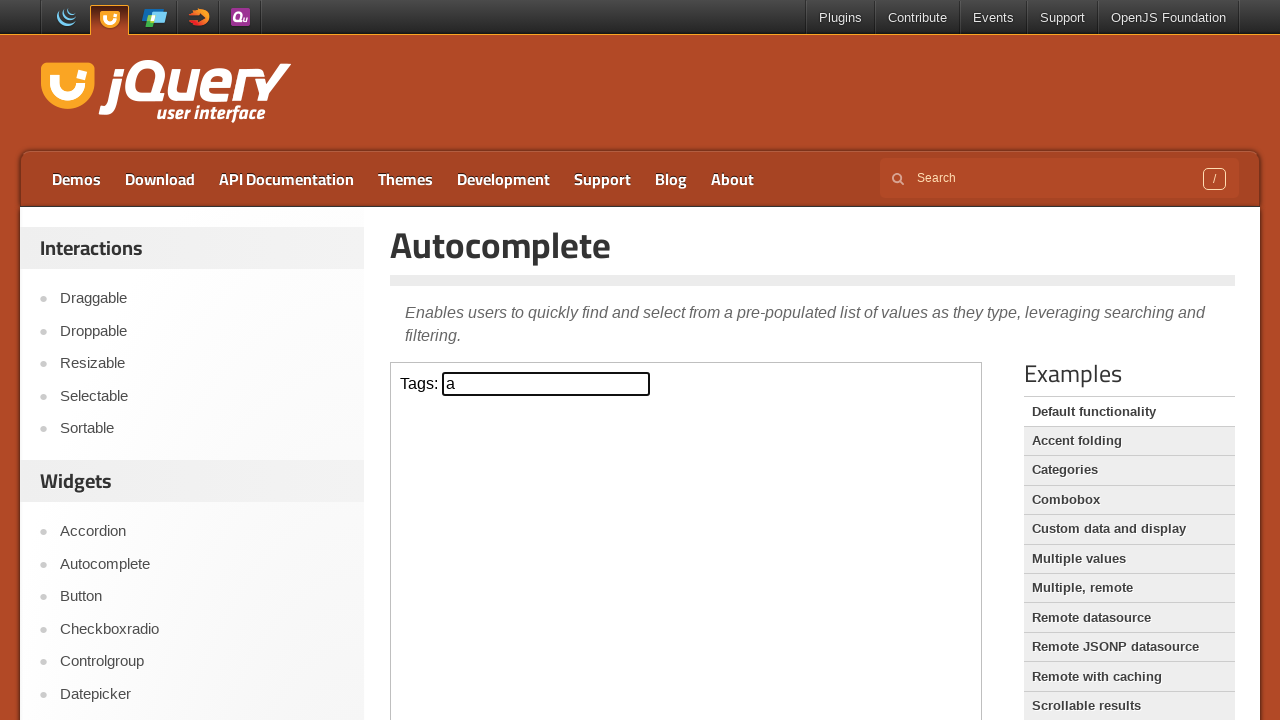

Autocomplete suggestions dropdown appeared
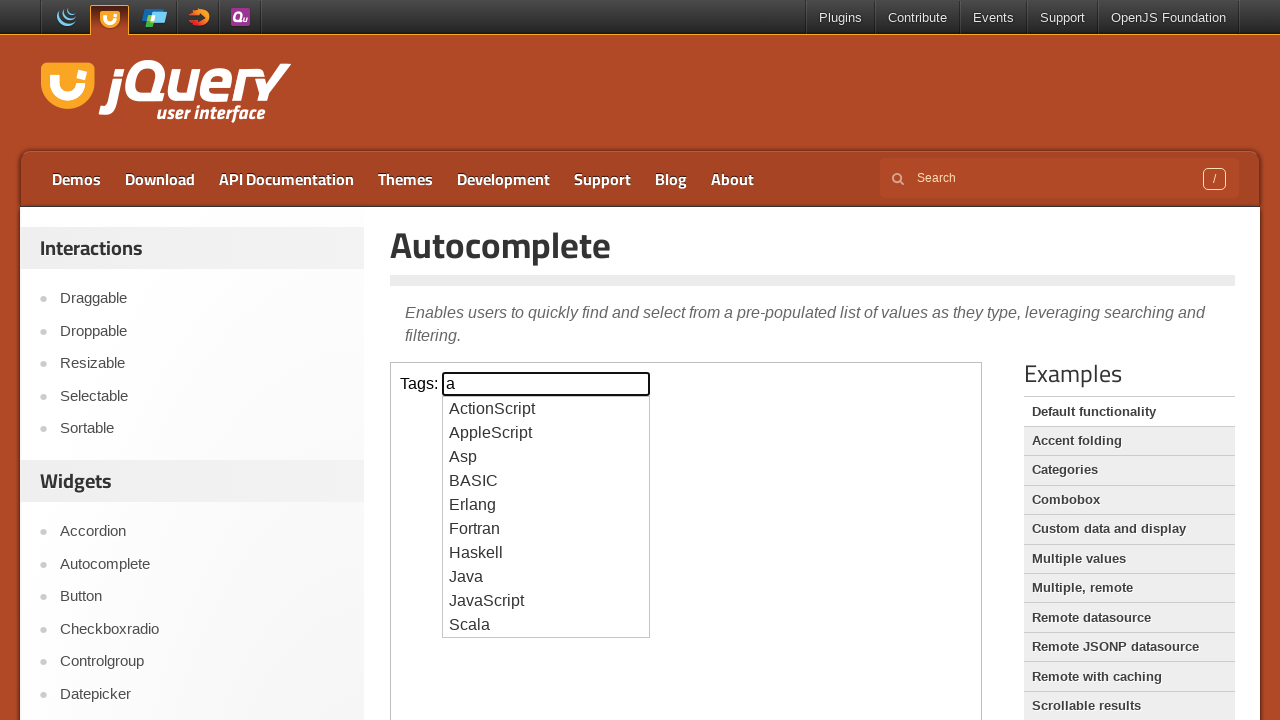

Clicked on the ActionScript suggestion from dropdown at (546, 409) on iframe.demo-frame >> internal:control=enter-frame >> #ui-id-2
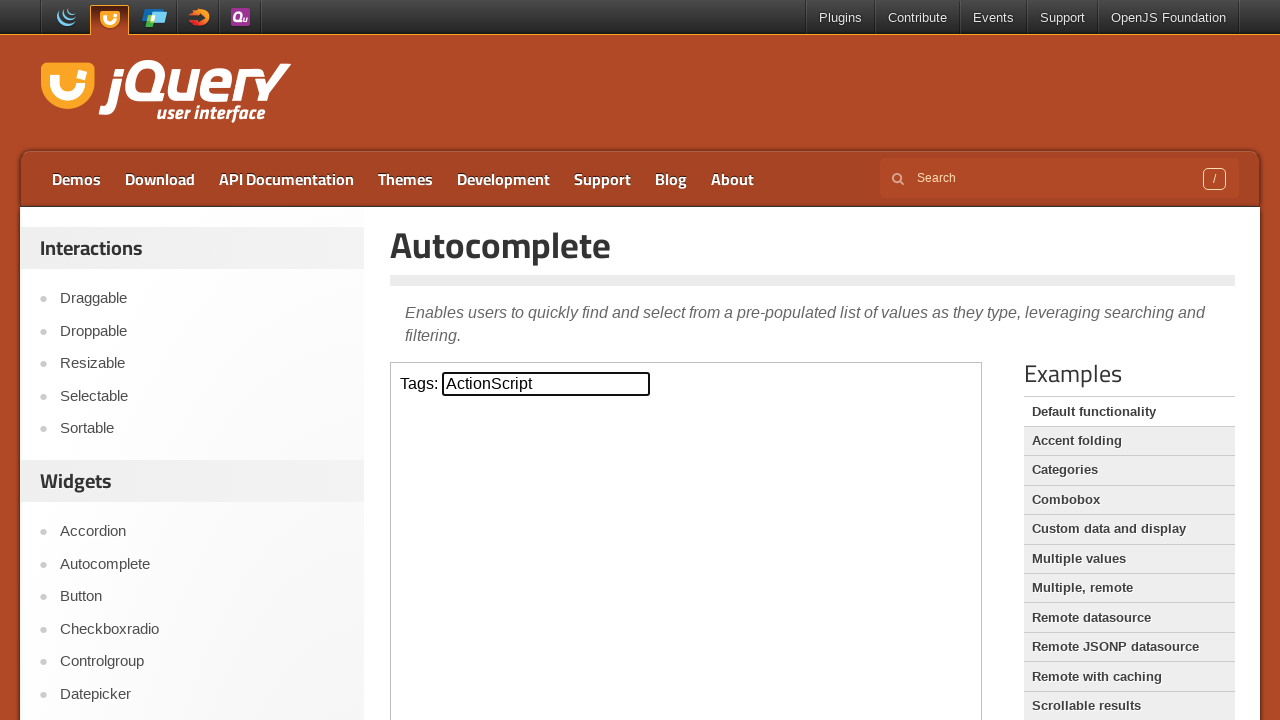

Verified that 'ActionScript' was successfully selected in the input field
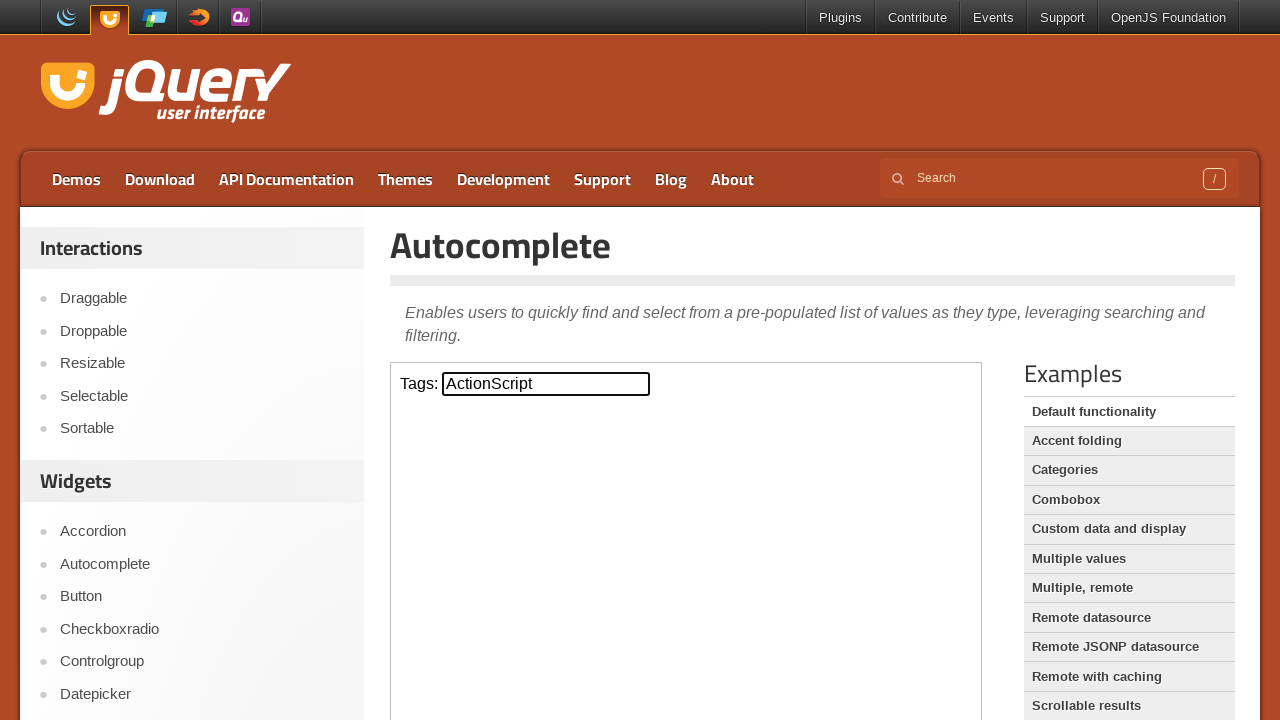

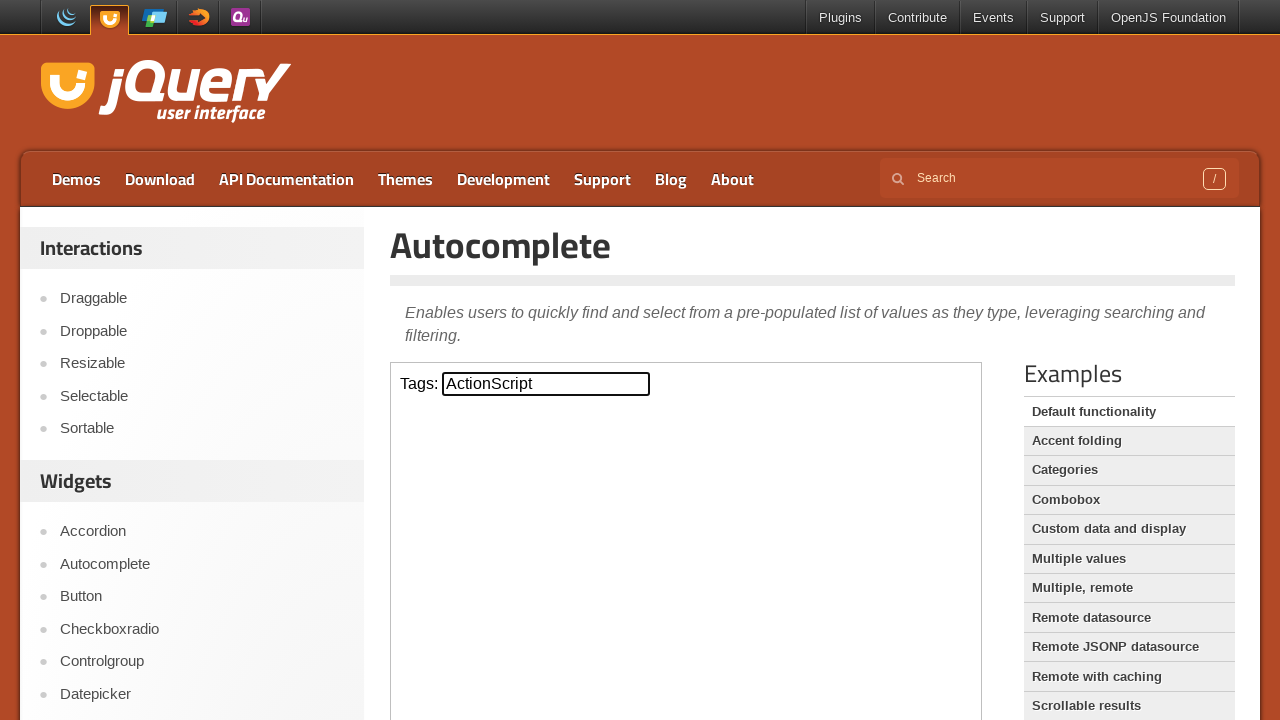